Navigates to a GitHub Pages blog and clicks on the About link to navigate to the About page.

Starting URL: https://cerebro1.github.io/

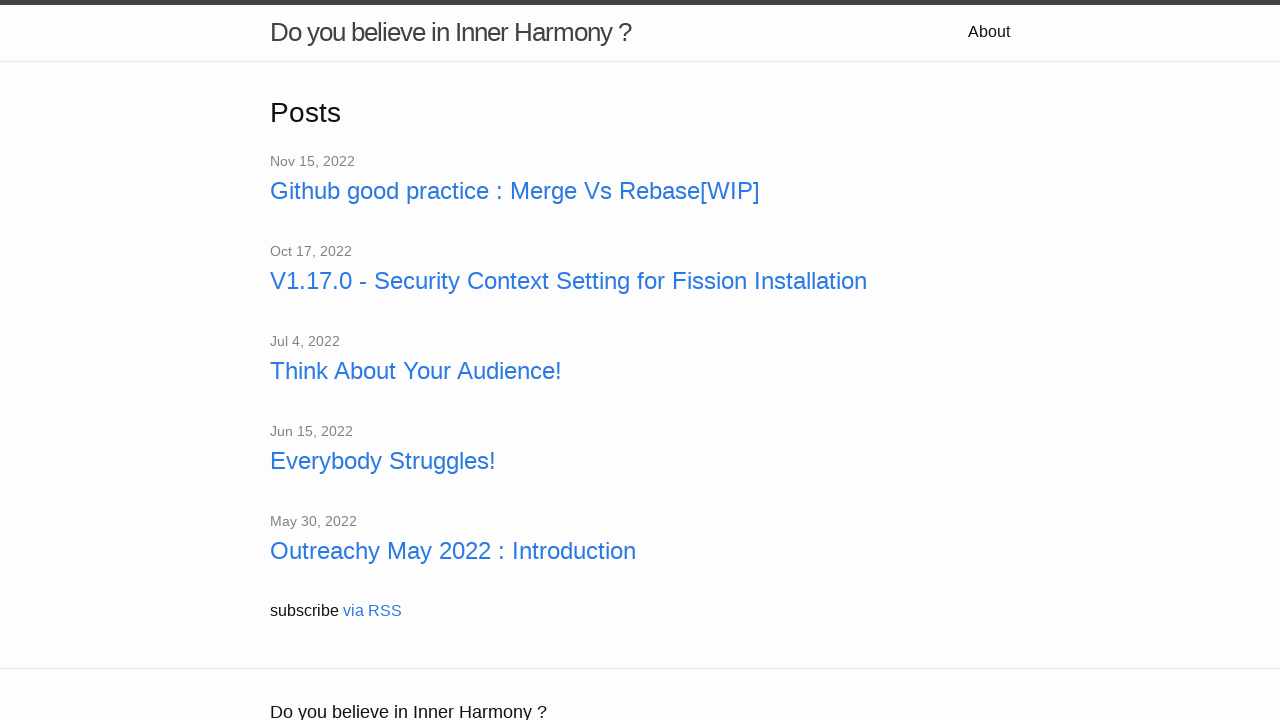

Navigated to GitHub Pages blog at https://cerebro1.github.io/
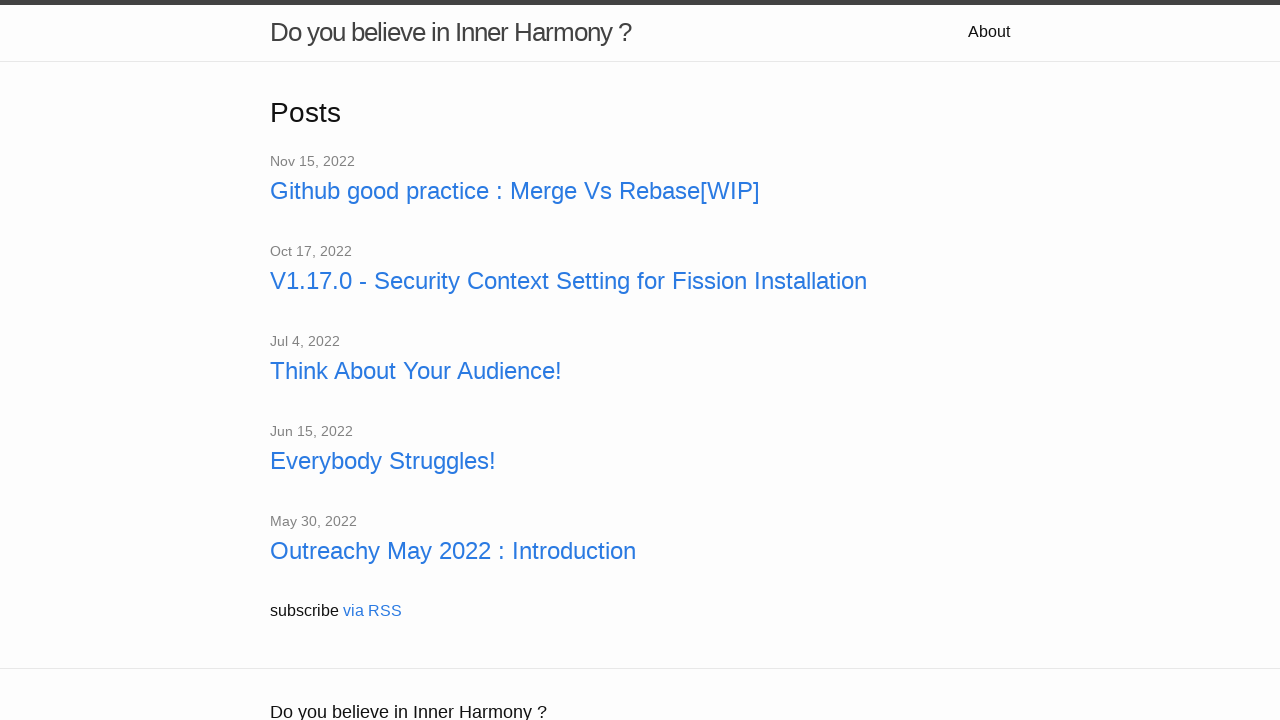

Clicked on the About link at (989, 32) on a:text('About')
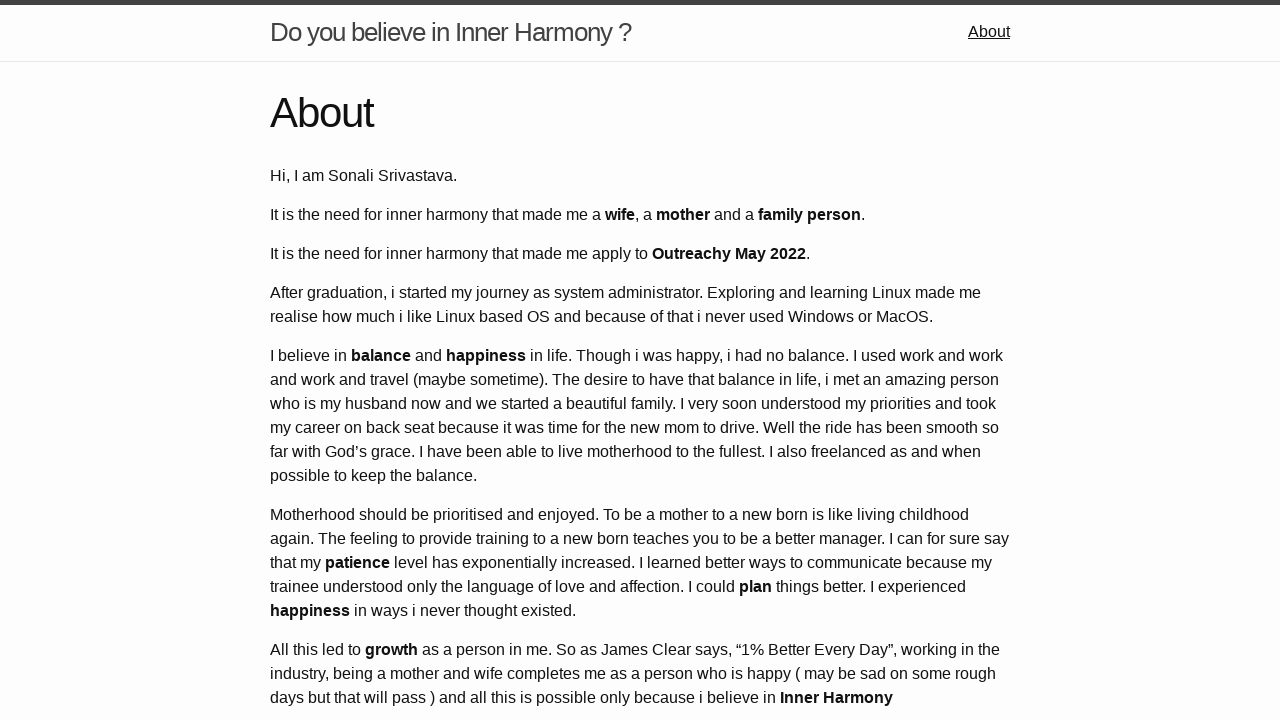

About page loaded successfully
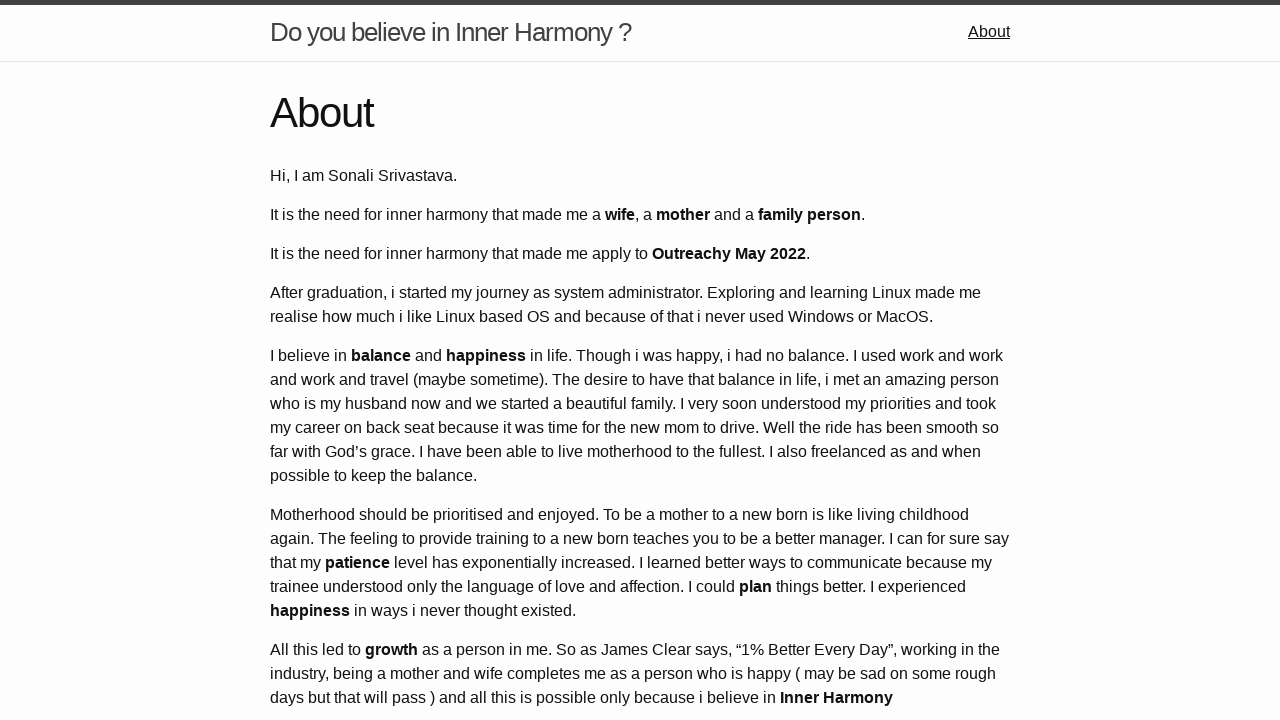

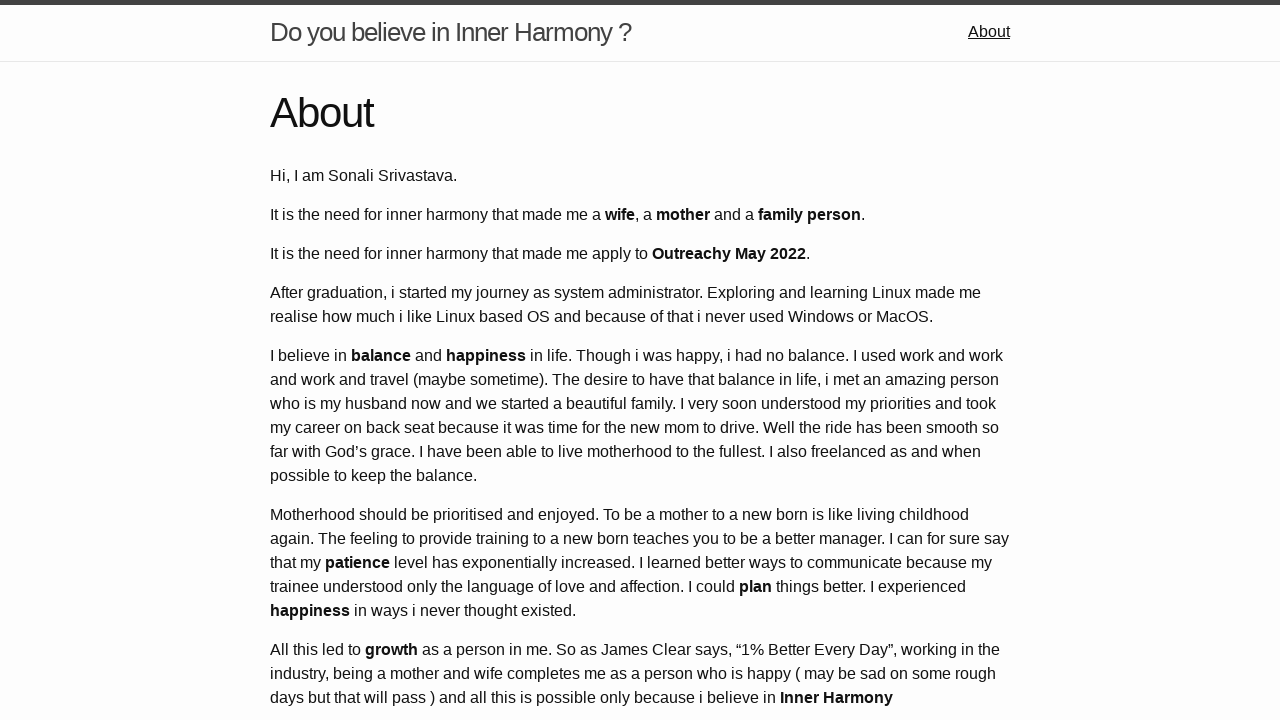